Navigates to JPL Space image gallery and clicks the full image button to display the featured image

Starting URL: https://data-class-jpl-space.s3.amazonaws.com/JPL_Space/index.html

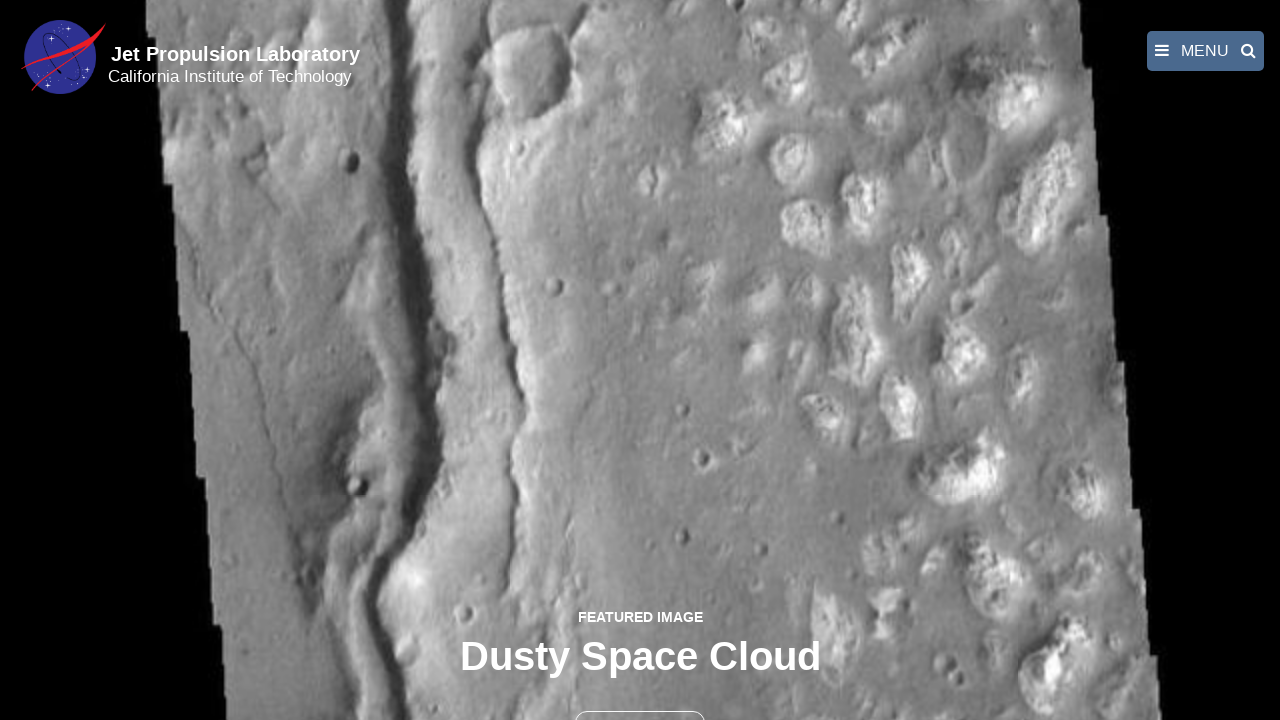

Navigated to JPL Space image gallery
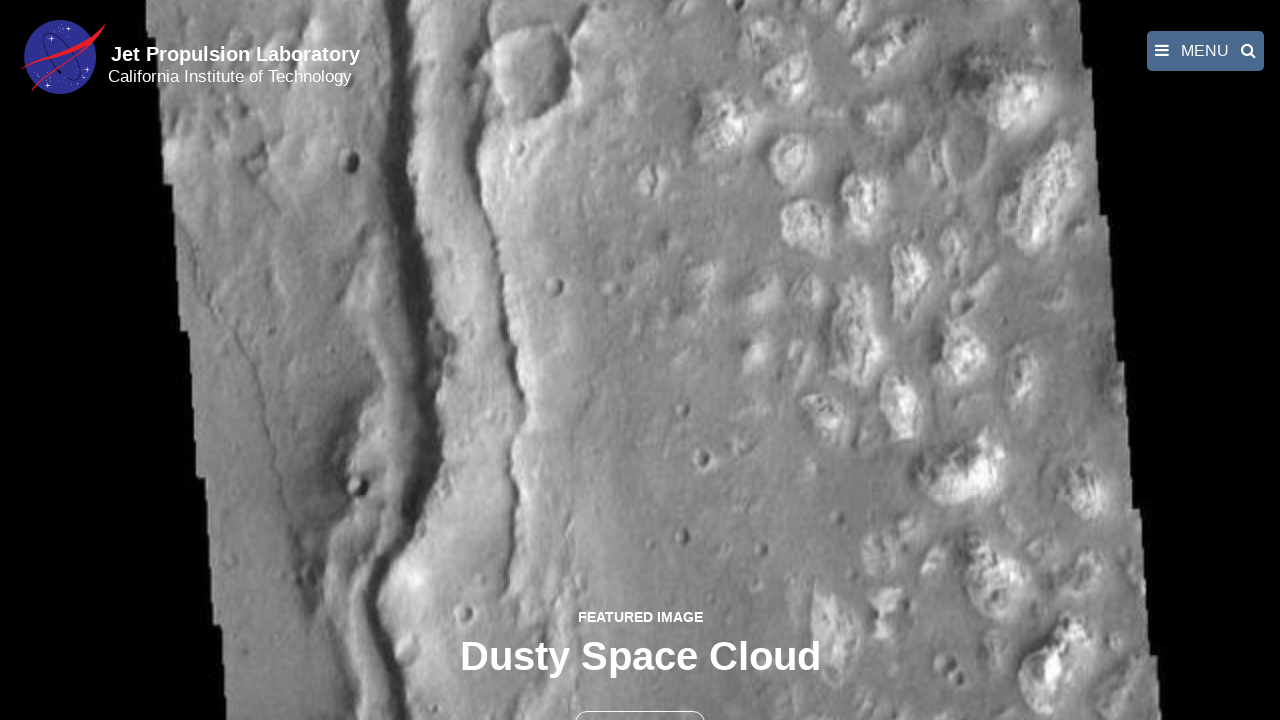

Clicked the full image button to display featured image at (640, 699) on button >> nth=1
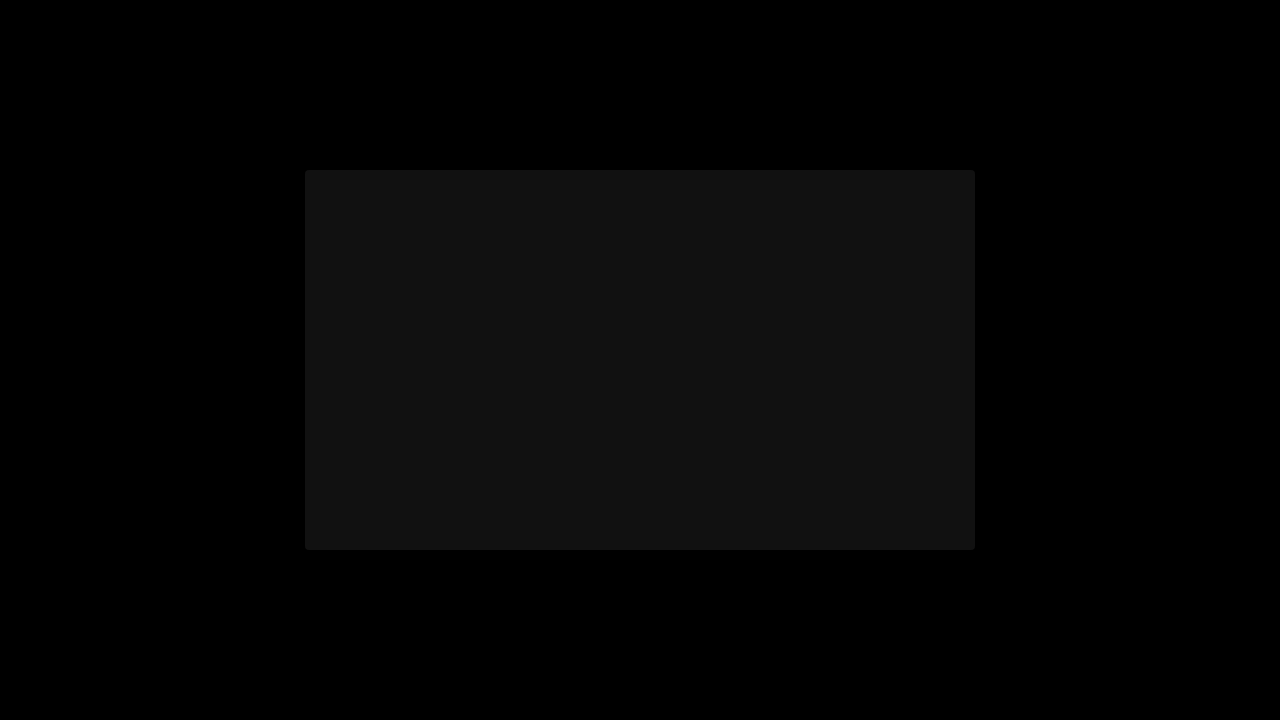

Full-size featured image loaded in fancybox
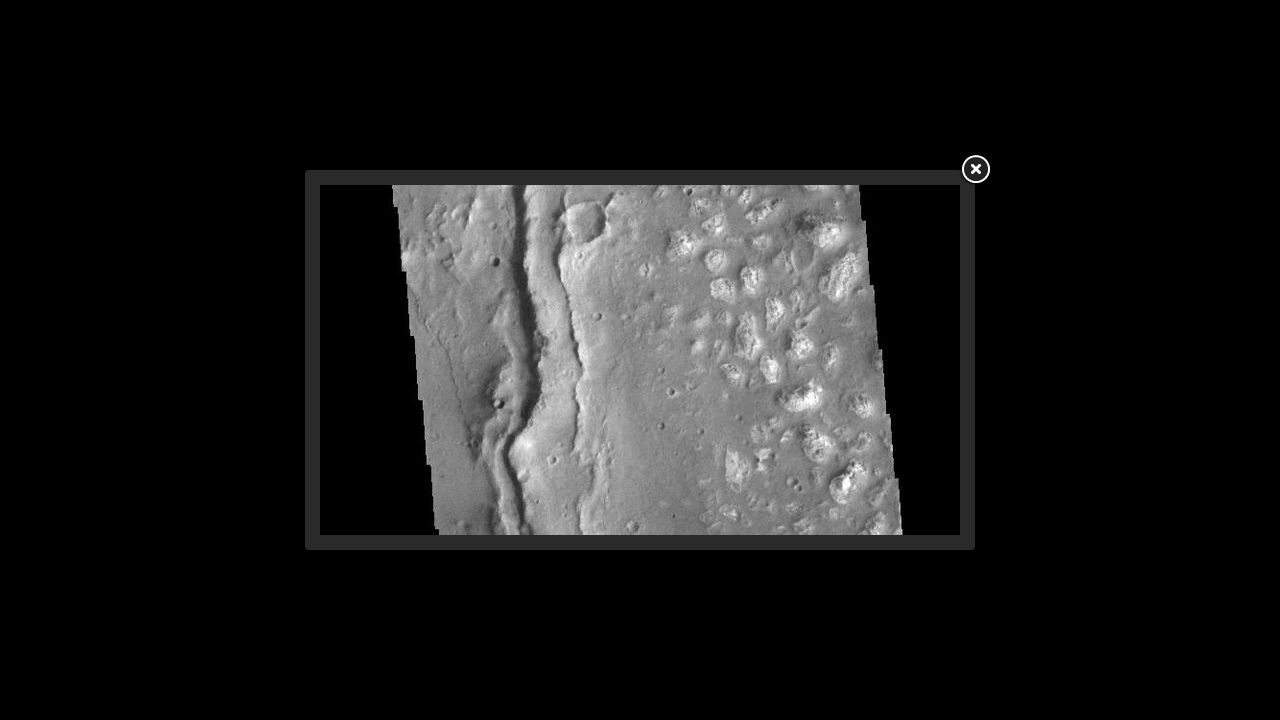

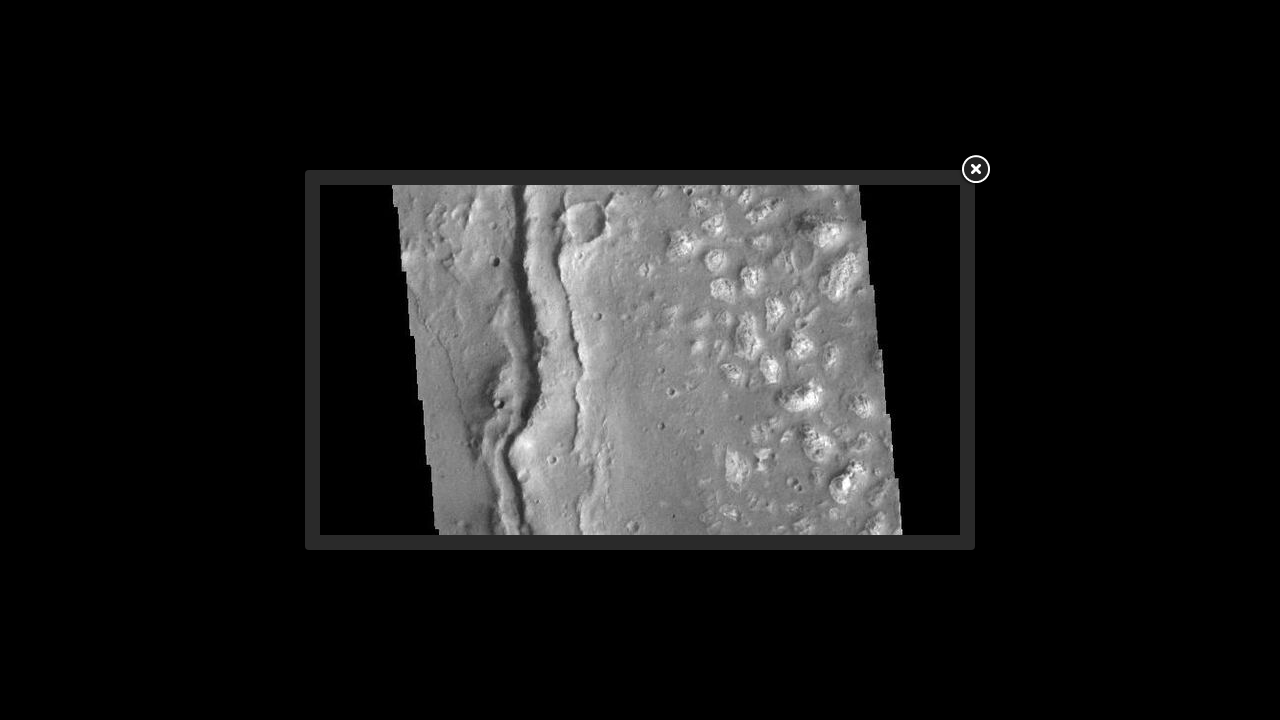